Tests updating a completed todo state while filtering by 'all' - unmarks todo and verifies it remains visible

Starting URL: https://todomvc.com/examples/typescript-angular/#/

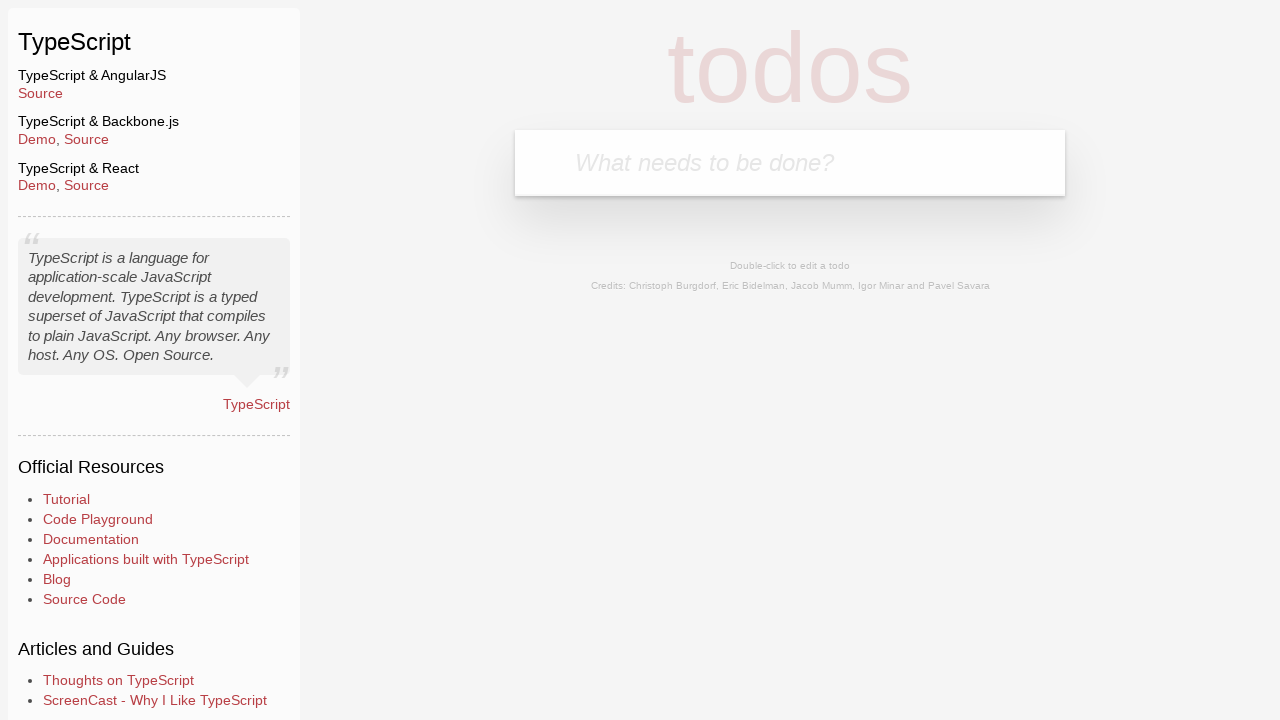

Filled new todo input field with 'Example1' on .new-todo
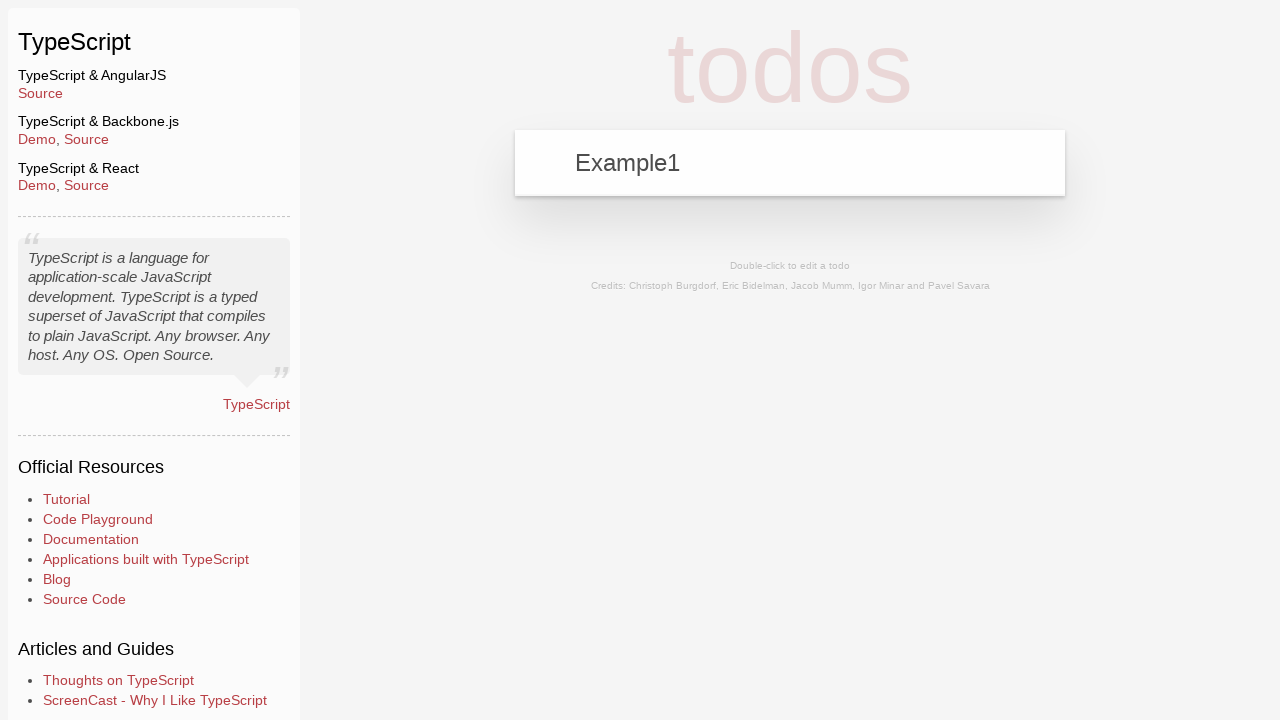

Pressed Enter to add the todo on .new-todo
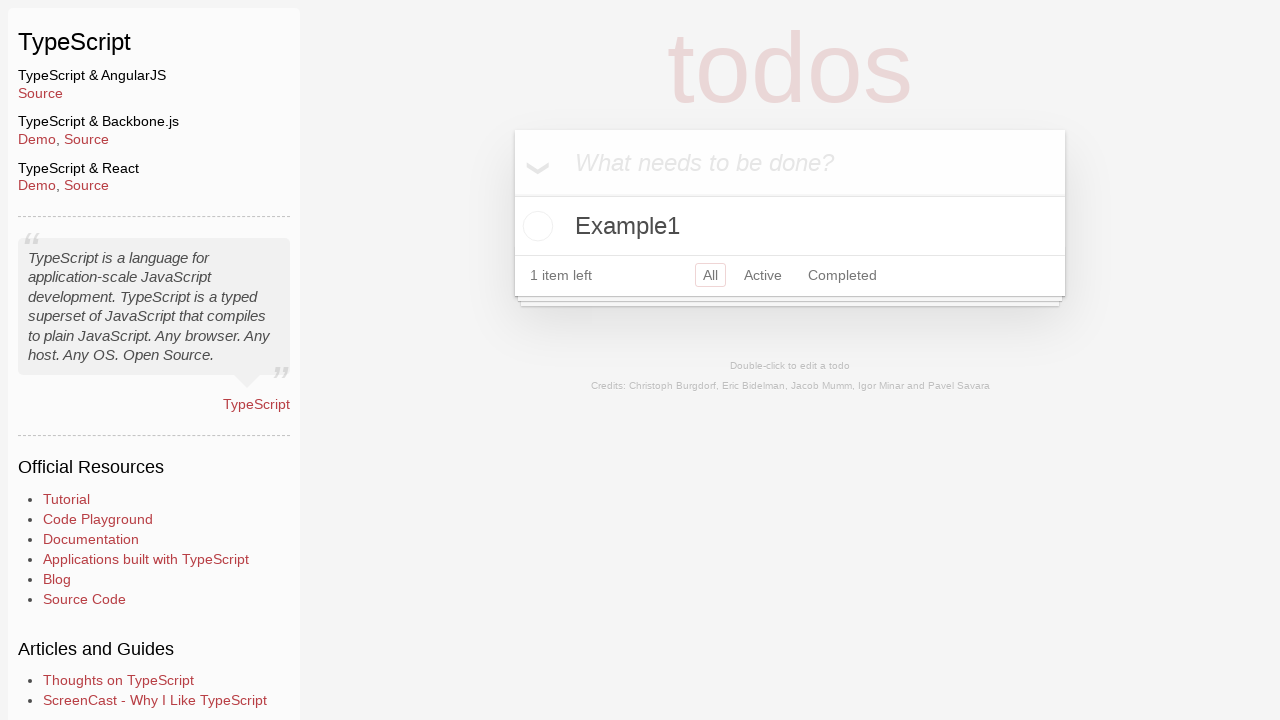

Clicked checkbox to mark 'Example1' as completed at (535, 226) on xpath=//label[contains(text(), 'Example1')]/preceding-sibling::input[@type='chec
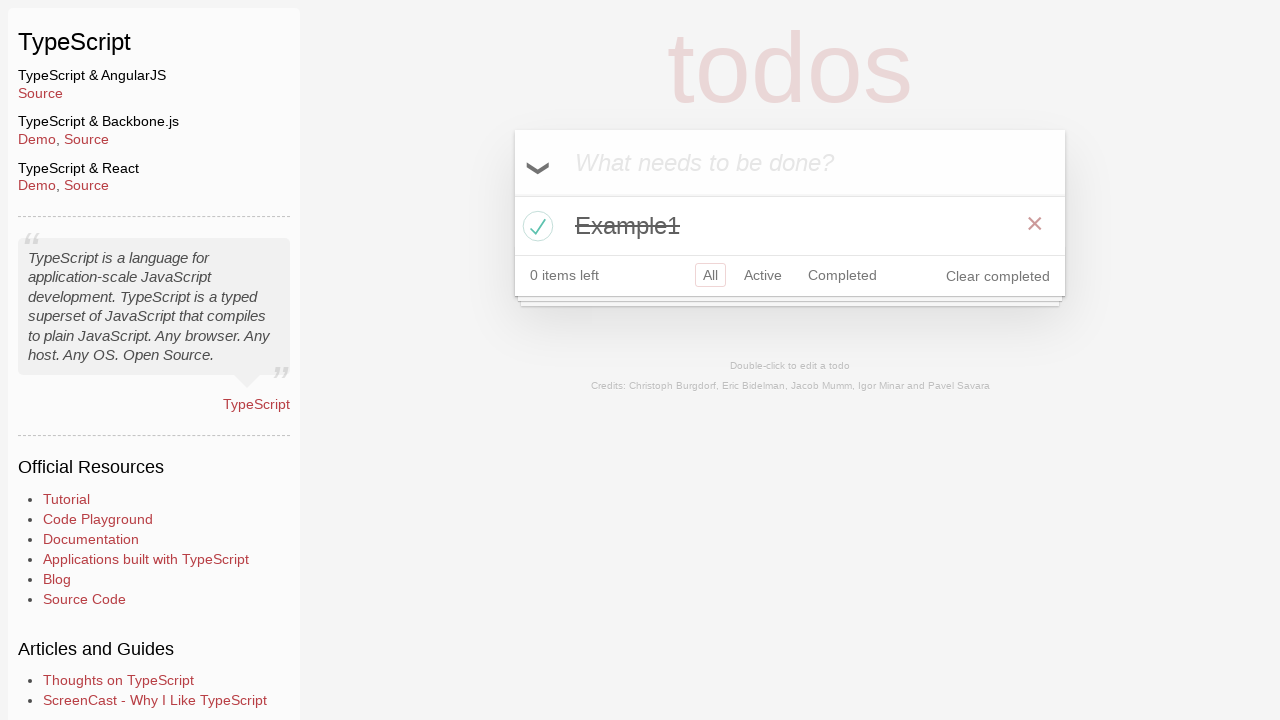

Clicked 'All' filter button at (710, 275) on a[href='#/']
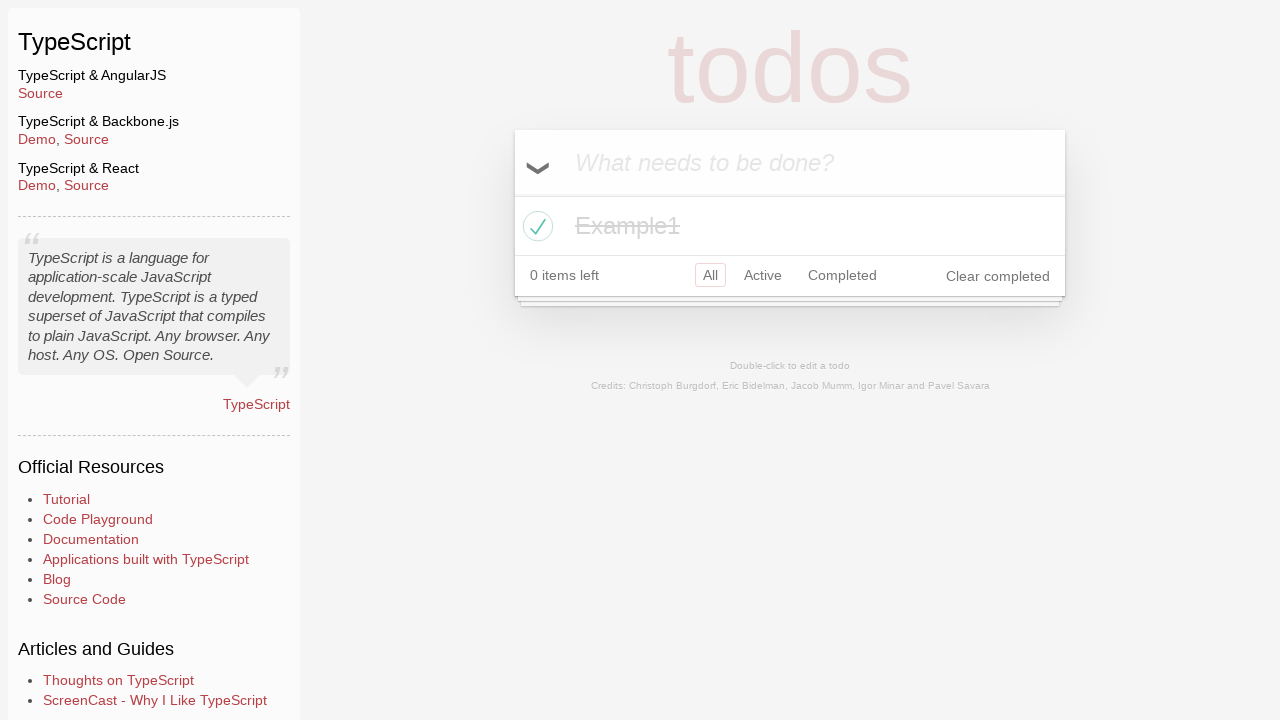

Clicked checkbox to unmark 'Example1' as completed at (535, 226) on xpath=//label[contains(text(), 'Example1')]/preceding-sibling::input[@type='chec
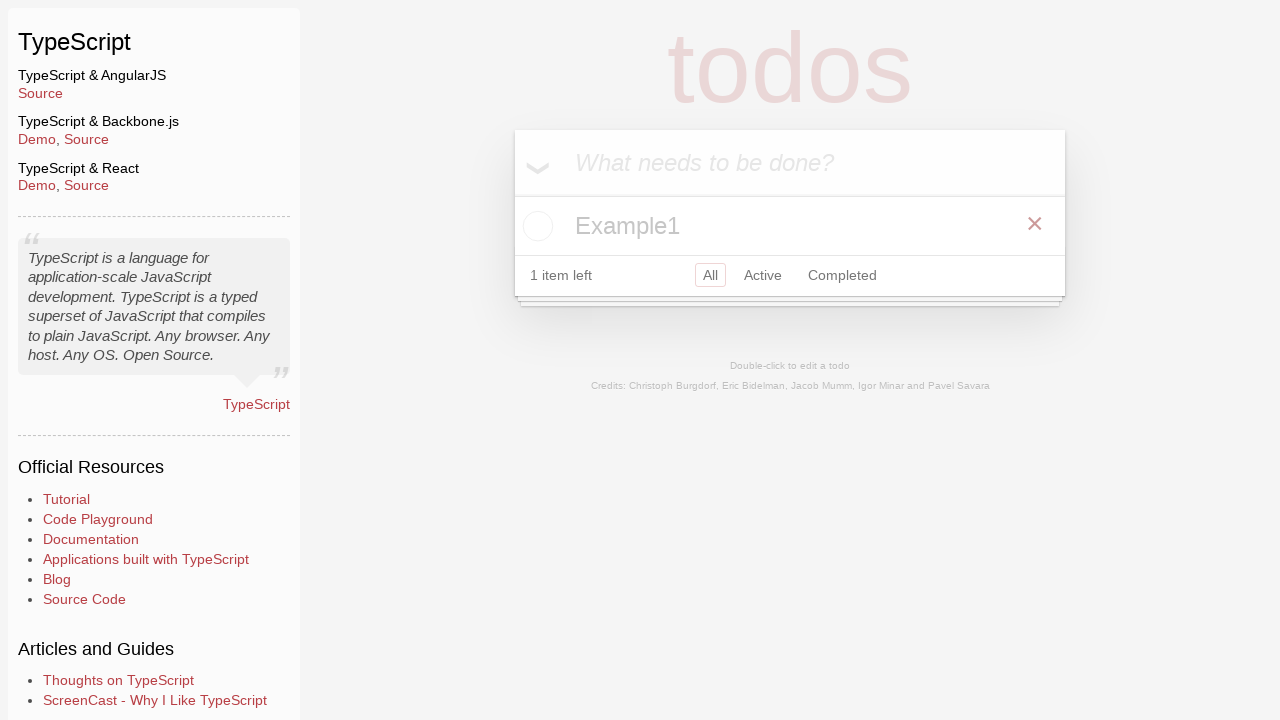

Verified that 'Example1' todo is still visible after unmarking as completed
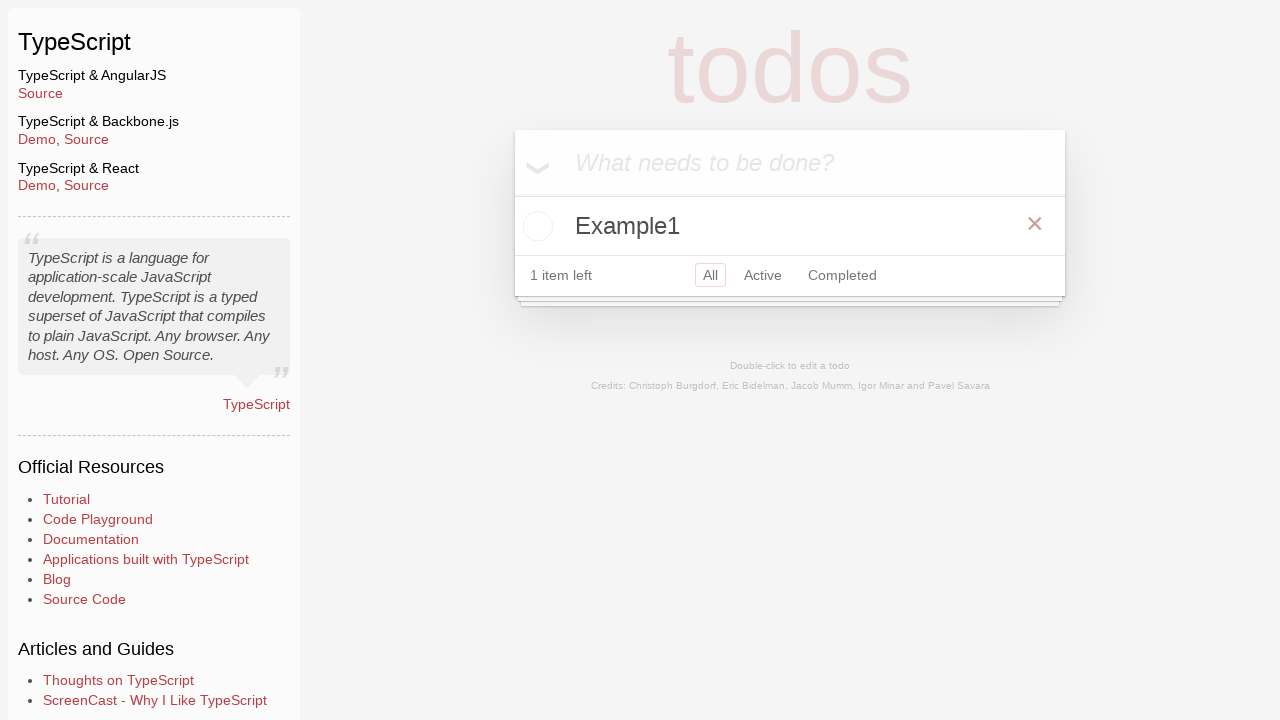

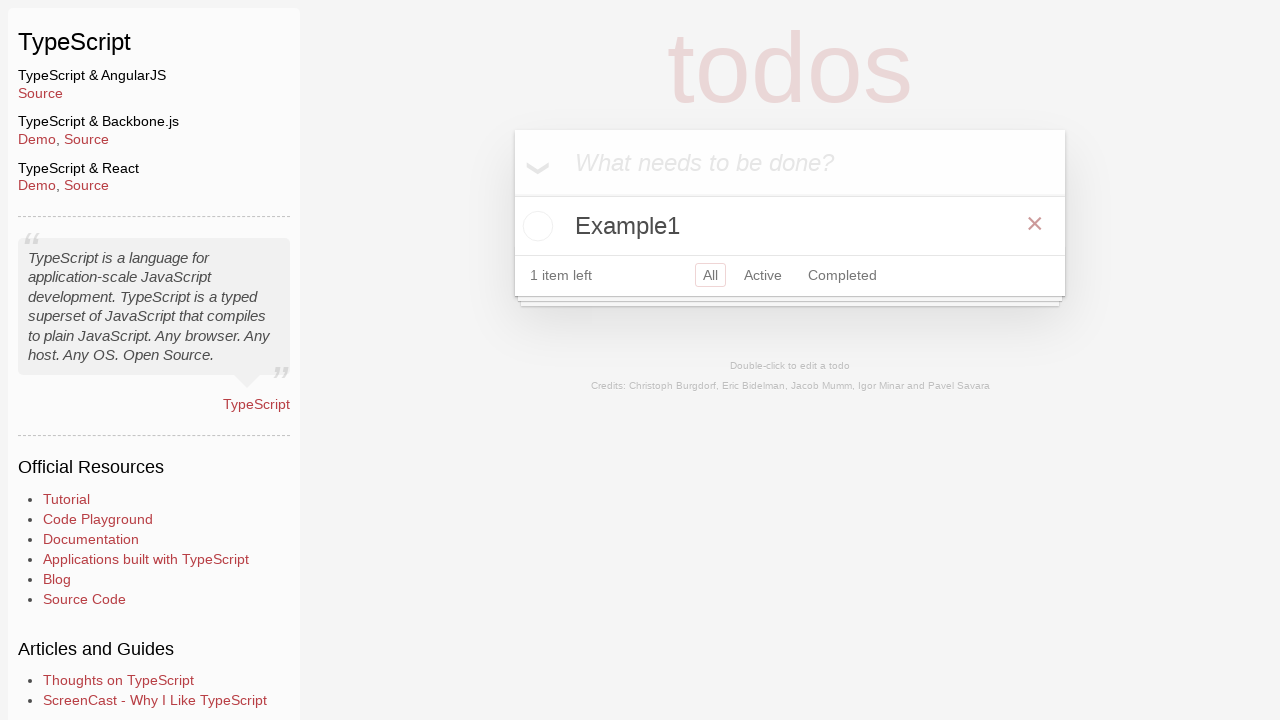